Tests switching between nested frames by navigating into frame-top and then frame-middle

Starting URL: https://the-internet.herokuapp.com/

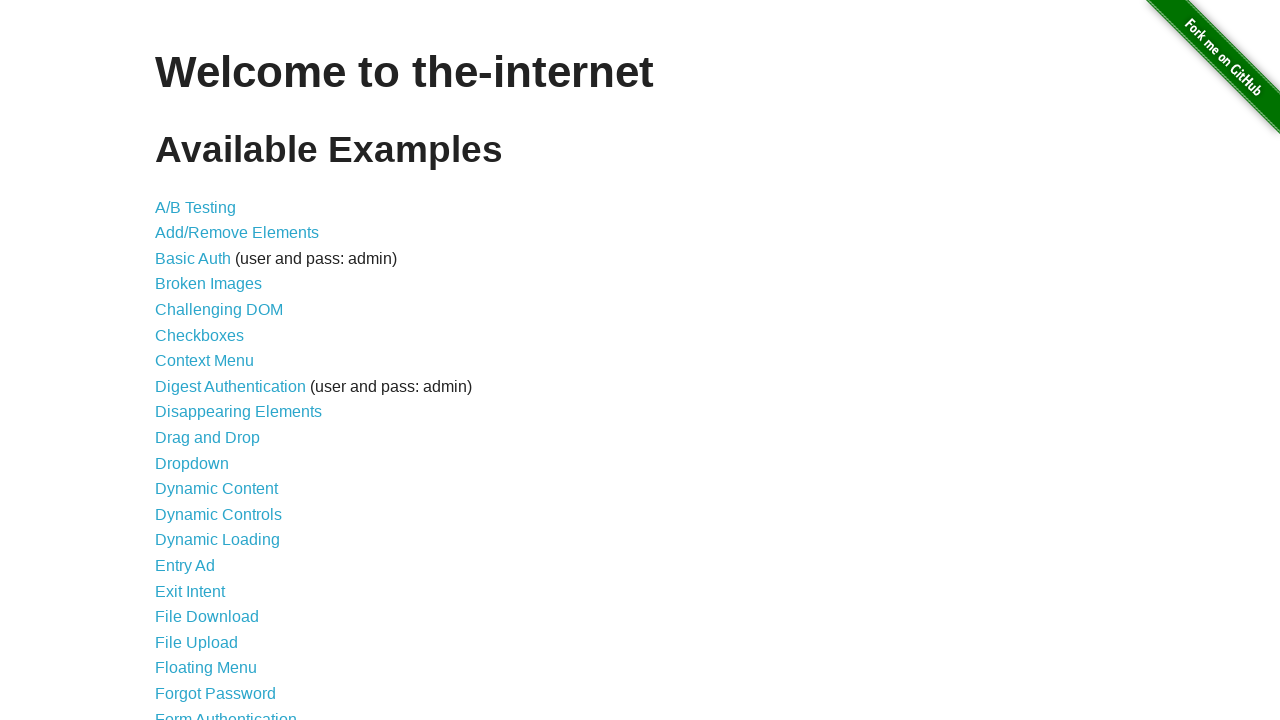

Clicked on Frames link at (182, 361) on text=Frames
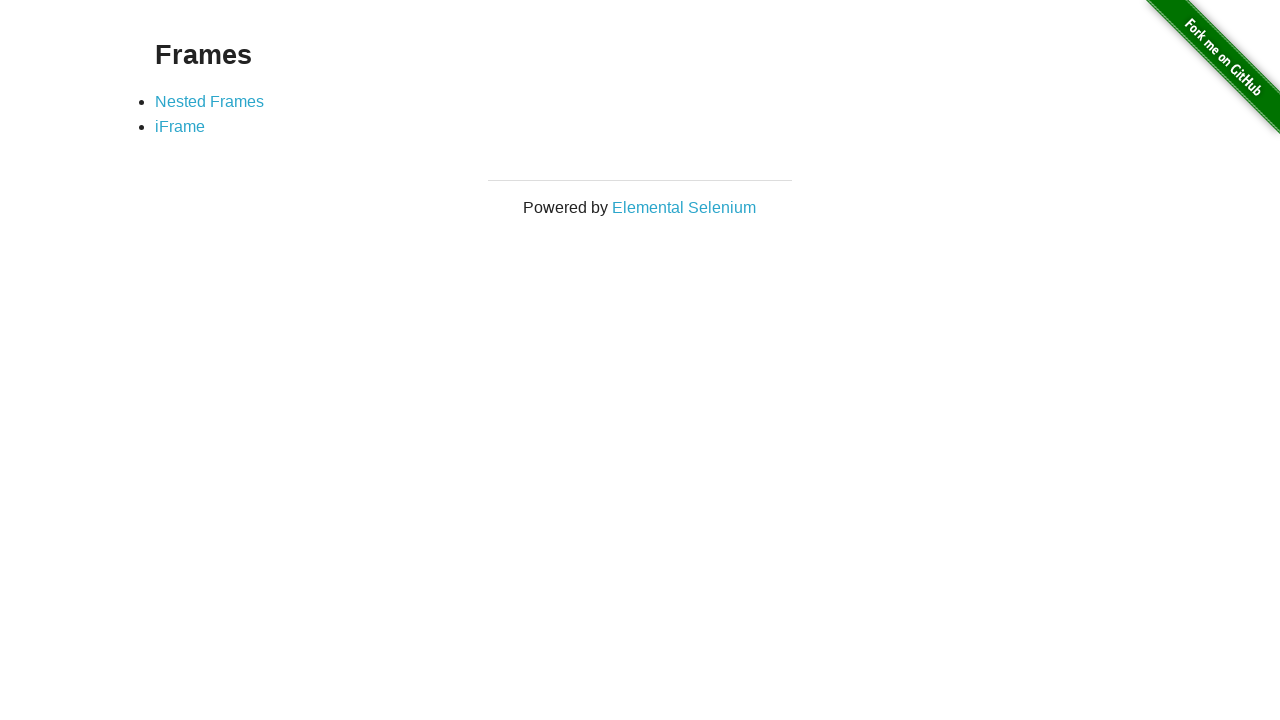

Clicked on Nested Frames link at (210, 101) on text=Nested Frames
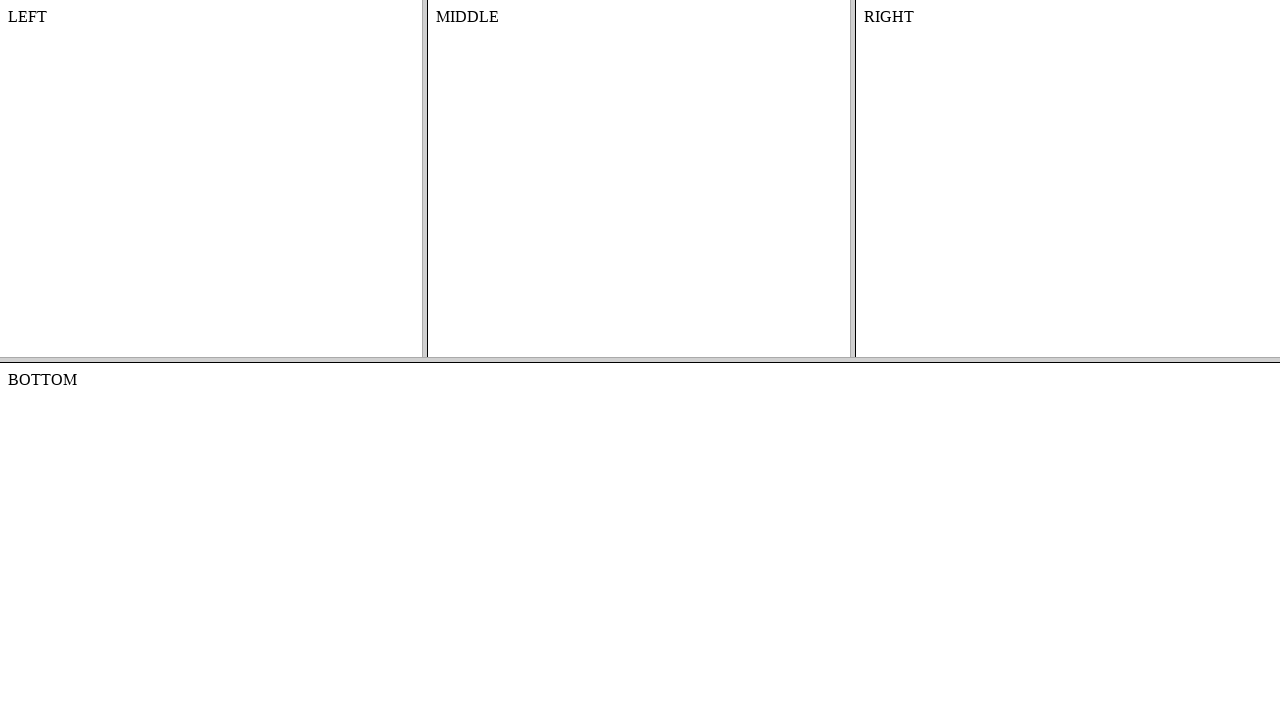

Switched to frame-top
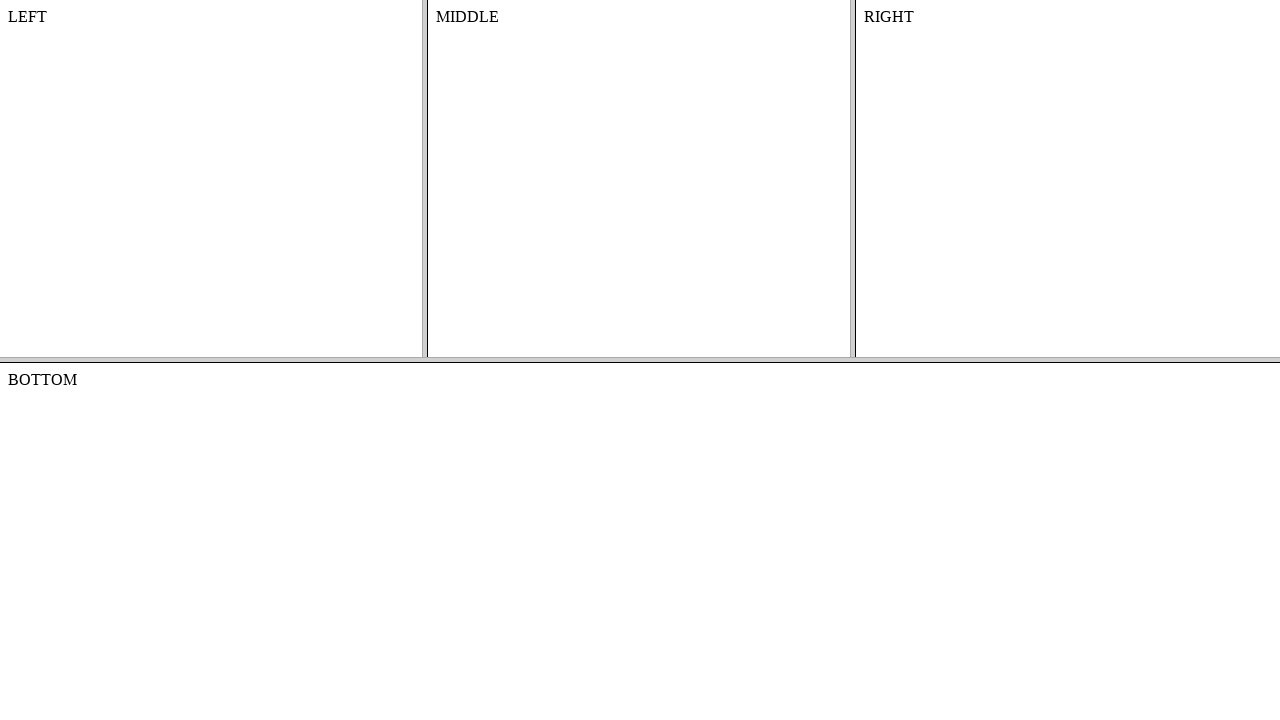

Switched to frame-middle within frame-top
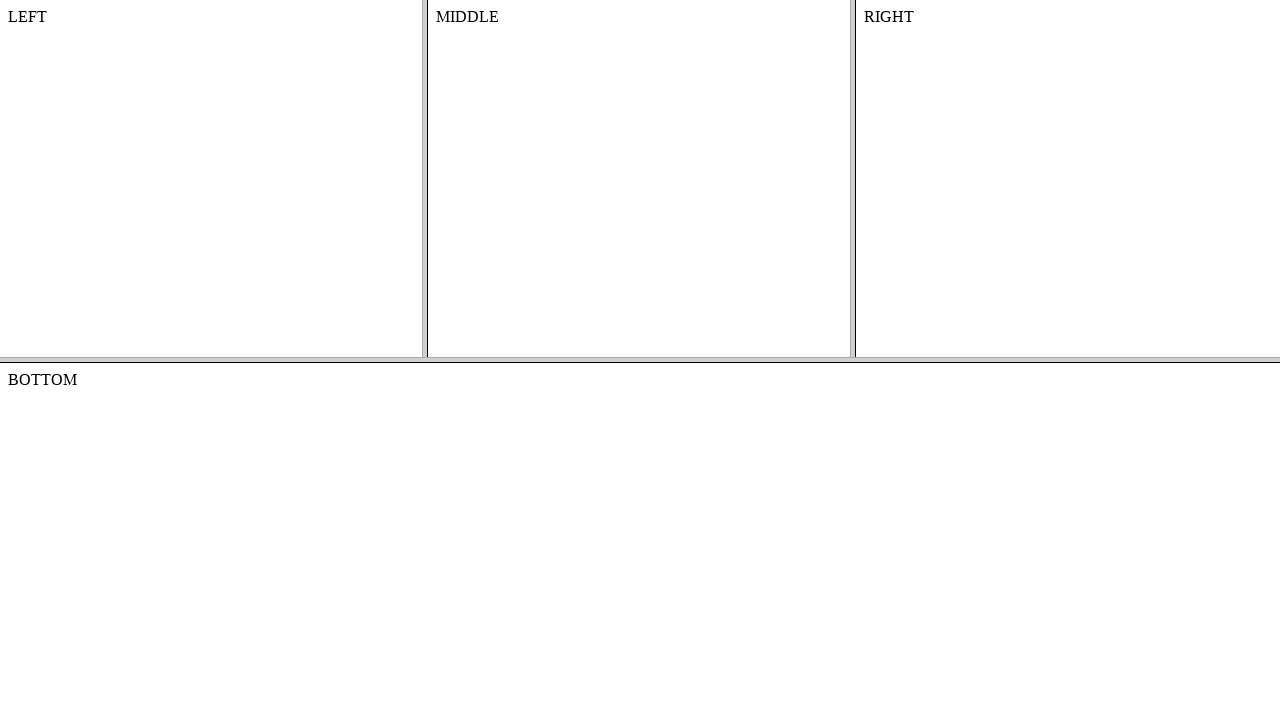

Verified MIDDLE content is present in frame-middle
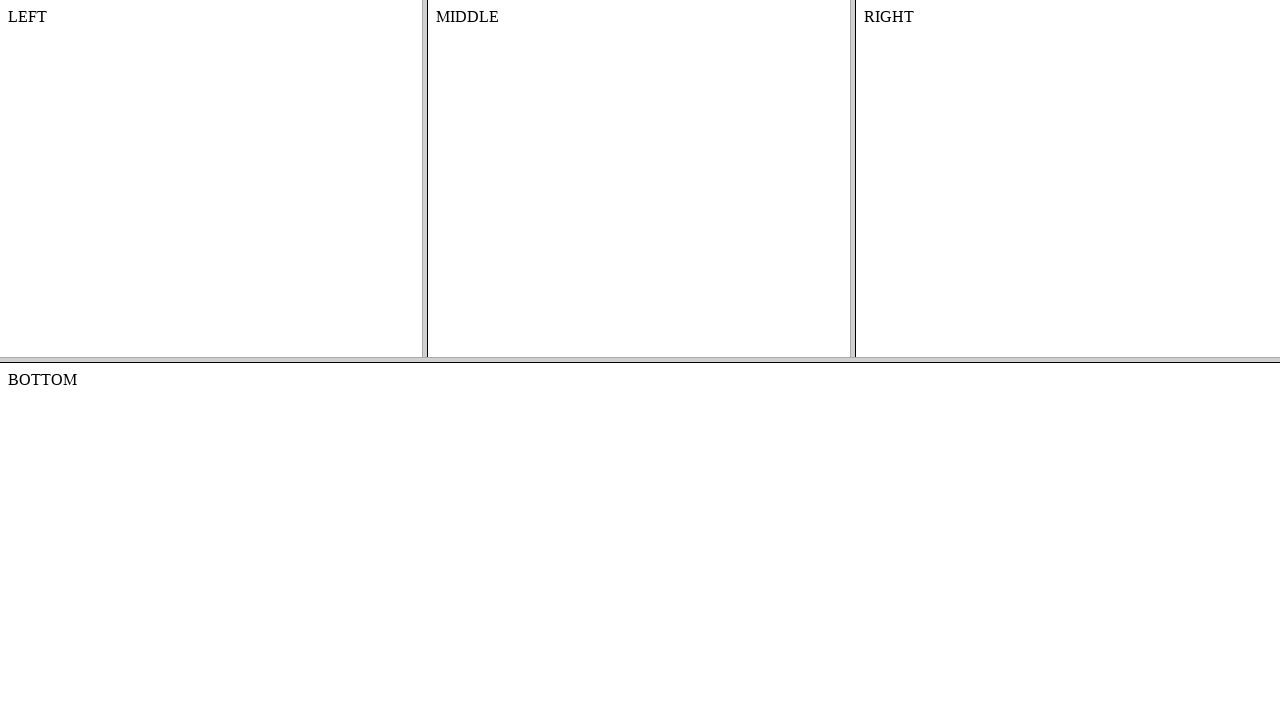

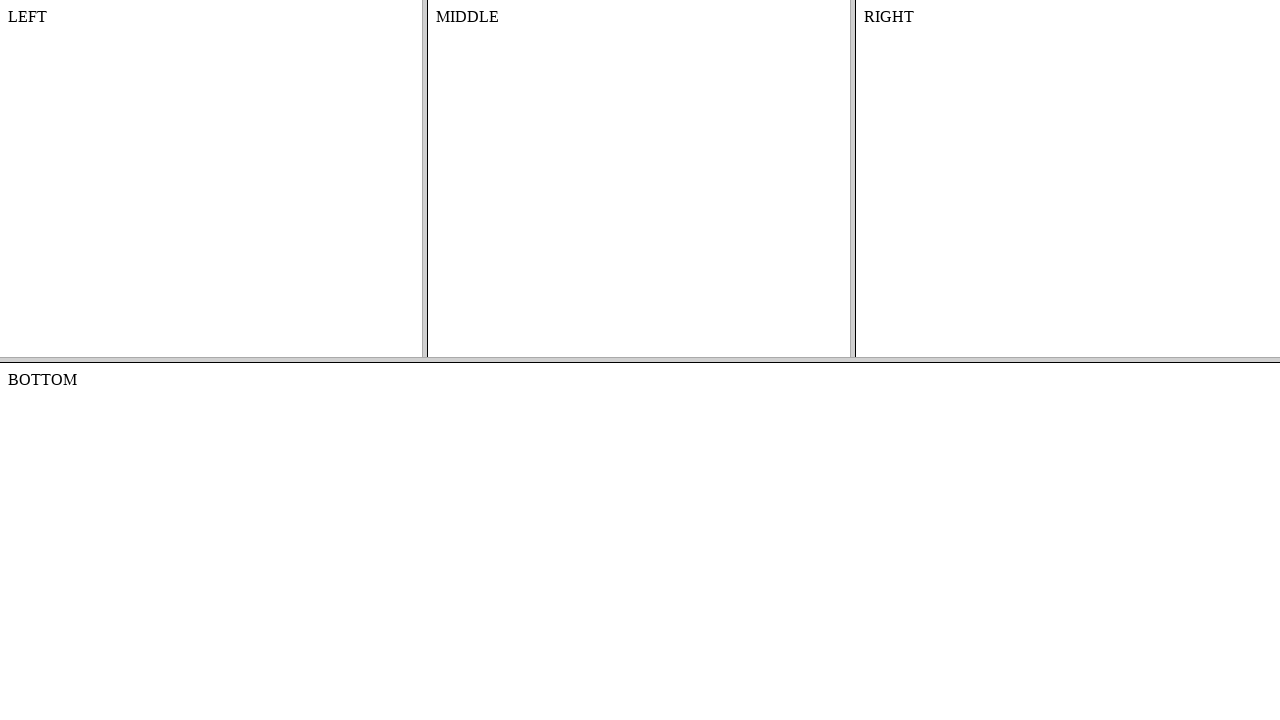